Tests prompt alert functionality by triggering an alert, entering text into it, and verifying the result is displayed on the page

Starting URL: https://www.leafground.com/alert.xhtml

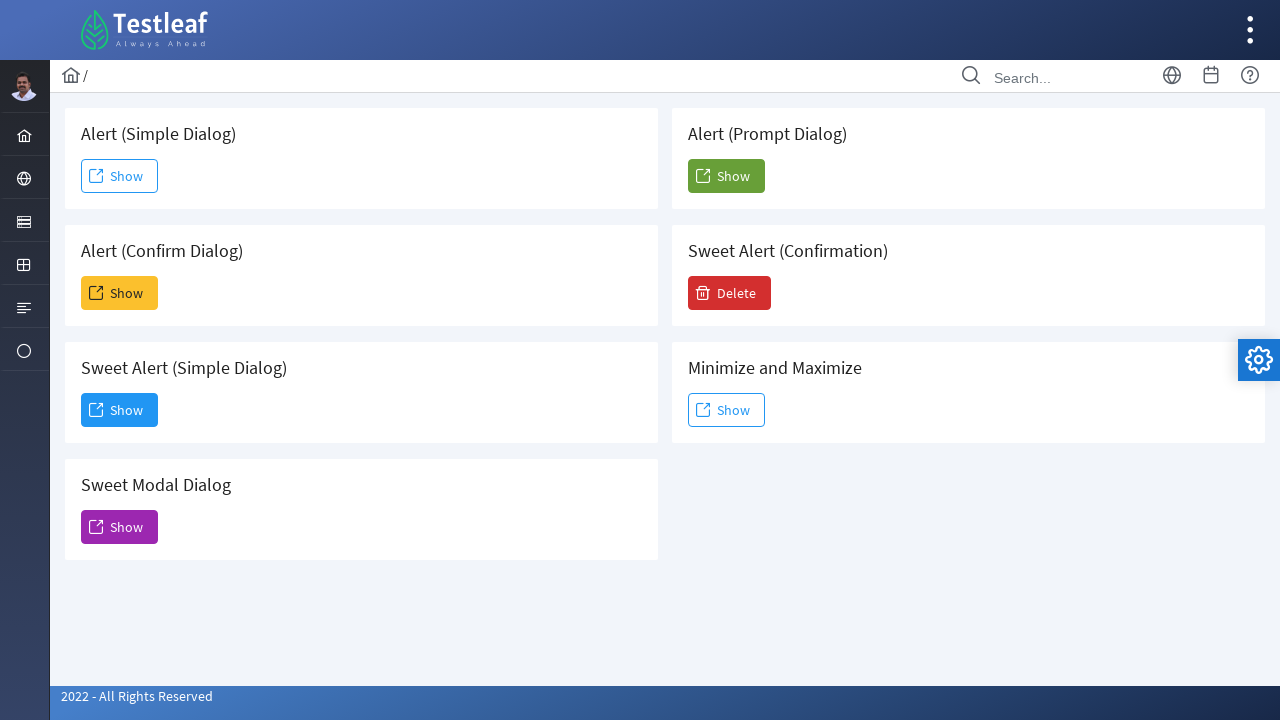

Clicked button to trigger prompt alert at (726, 176) on xpath=/html/body/div[1]/div[5]/div[2]/form/div/div[2]/div[1]/button/span[2]
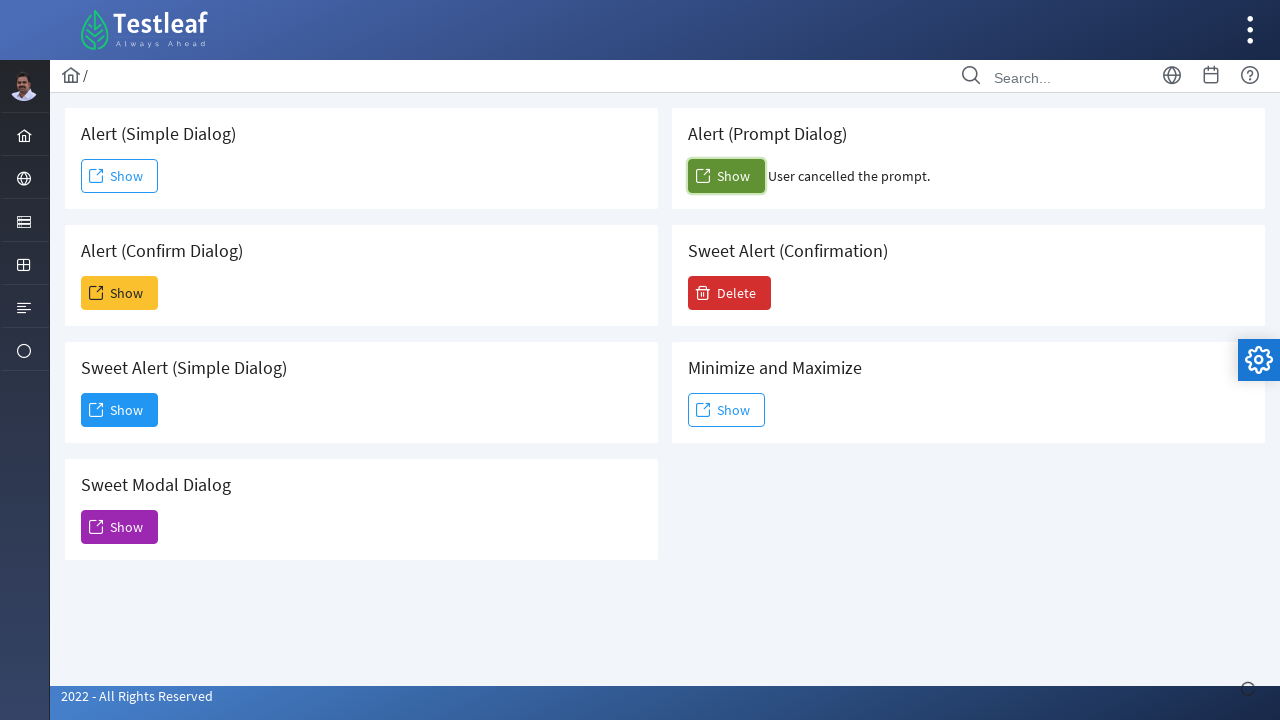

Set up dialog handler to accept prompt with 'Saurabh'
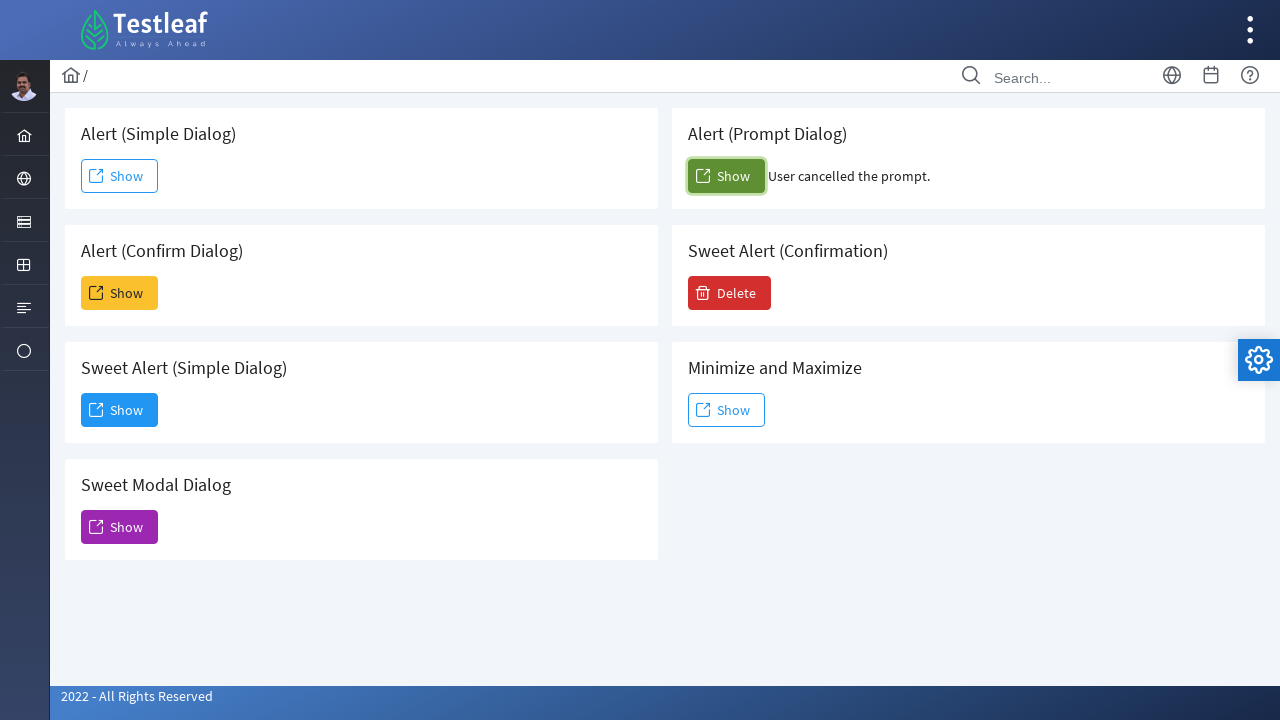

Result element loaded after prompt submission
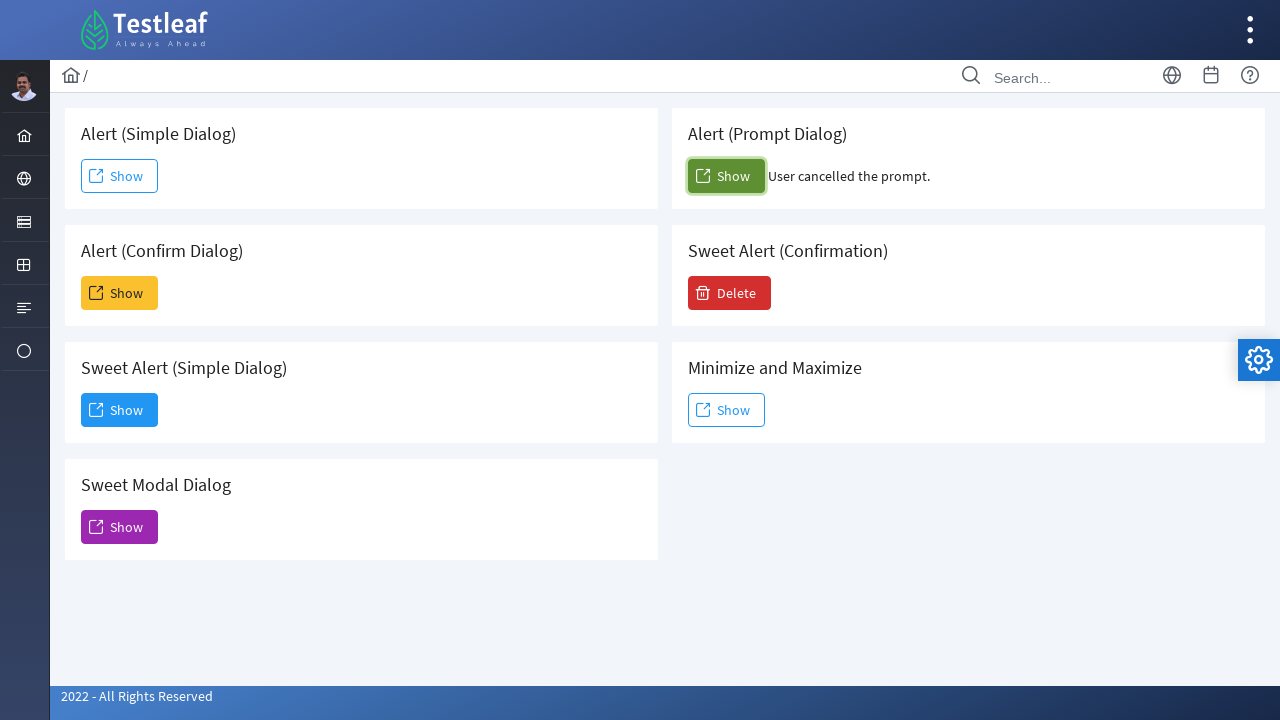

Retrieved result text from confirmation element
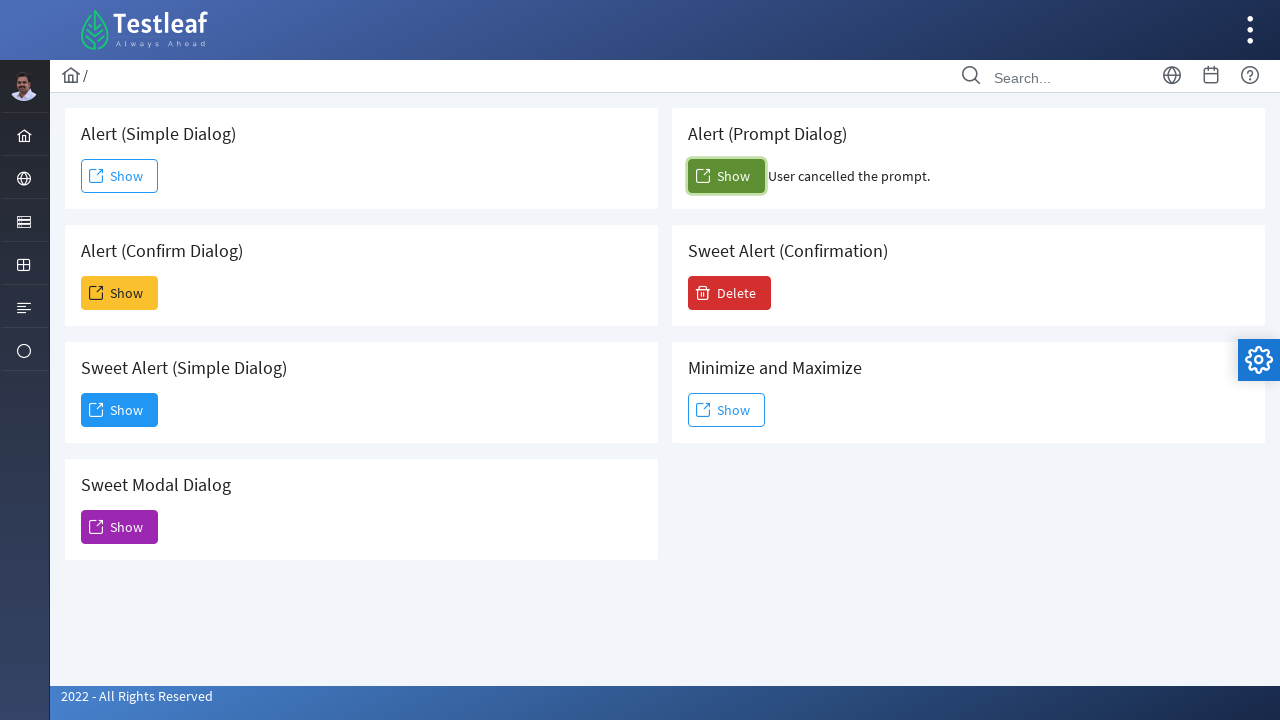

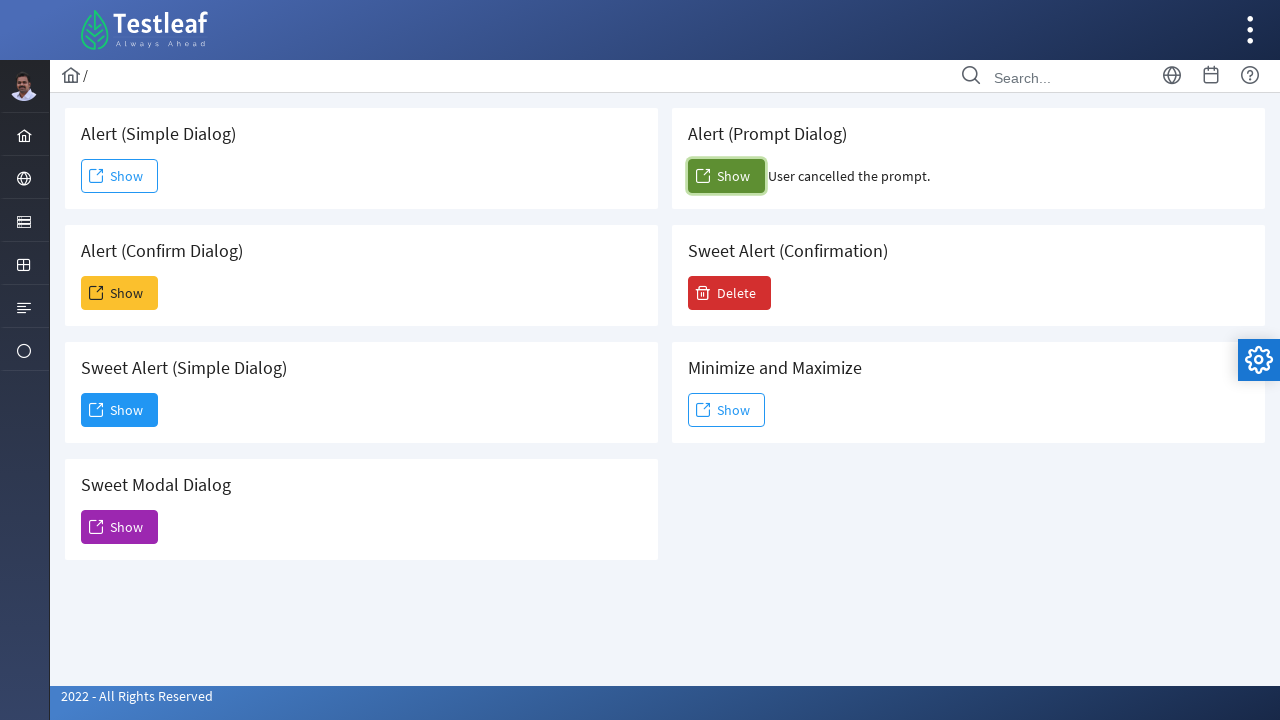